Tests JavaScript confirm dialog by accepting it to verify "Ok" result, then dismissing it to verify "Cancel" result

Starting URL: http://theinternet.przyklady.javastart.pl/javascript_alerts

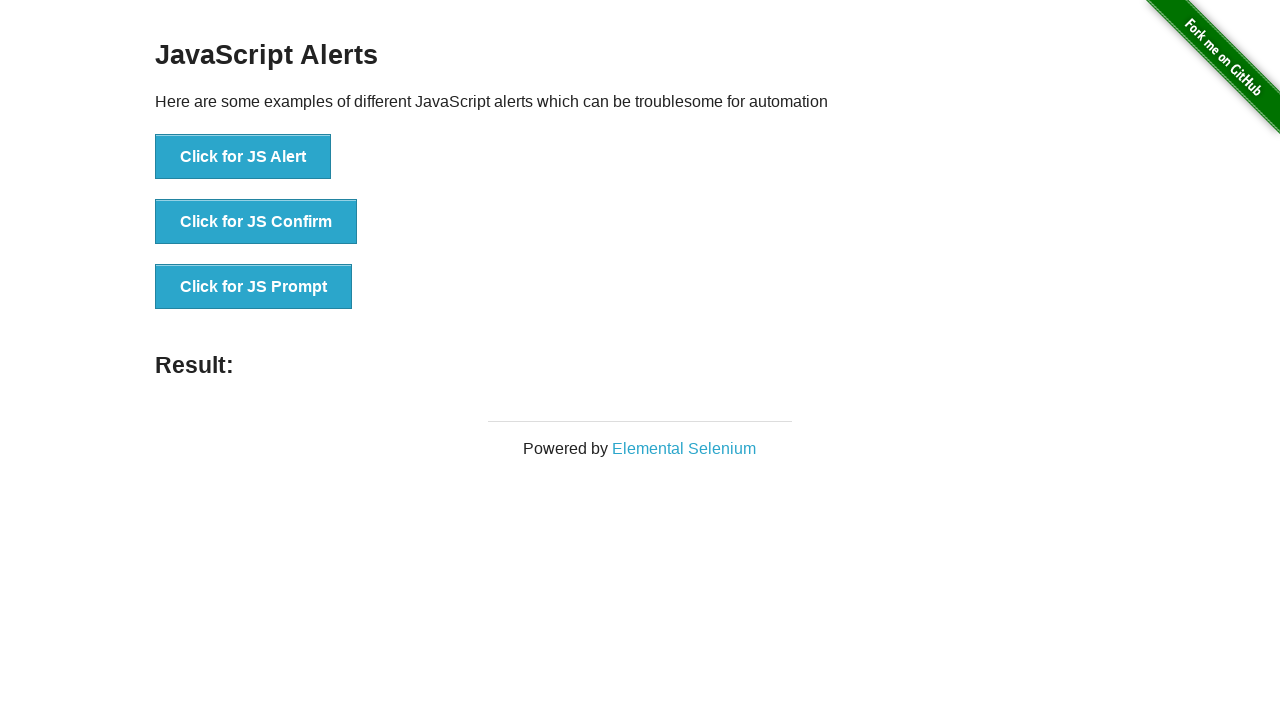

Set up dialog handler to accept the confirm dialog
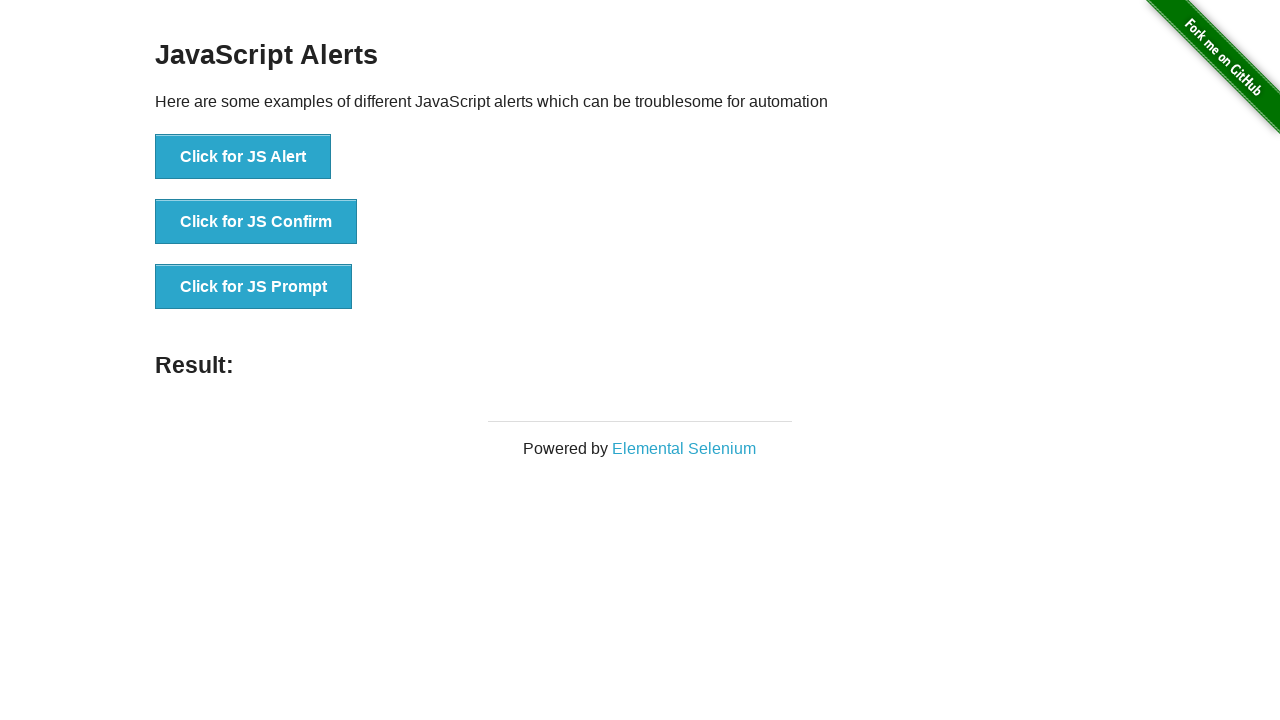

Clicked the JS Confirm button at (256, 222) on button[onclick='jsConfirm()']
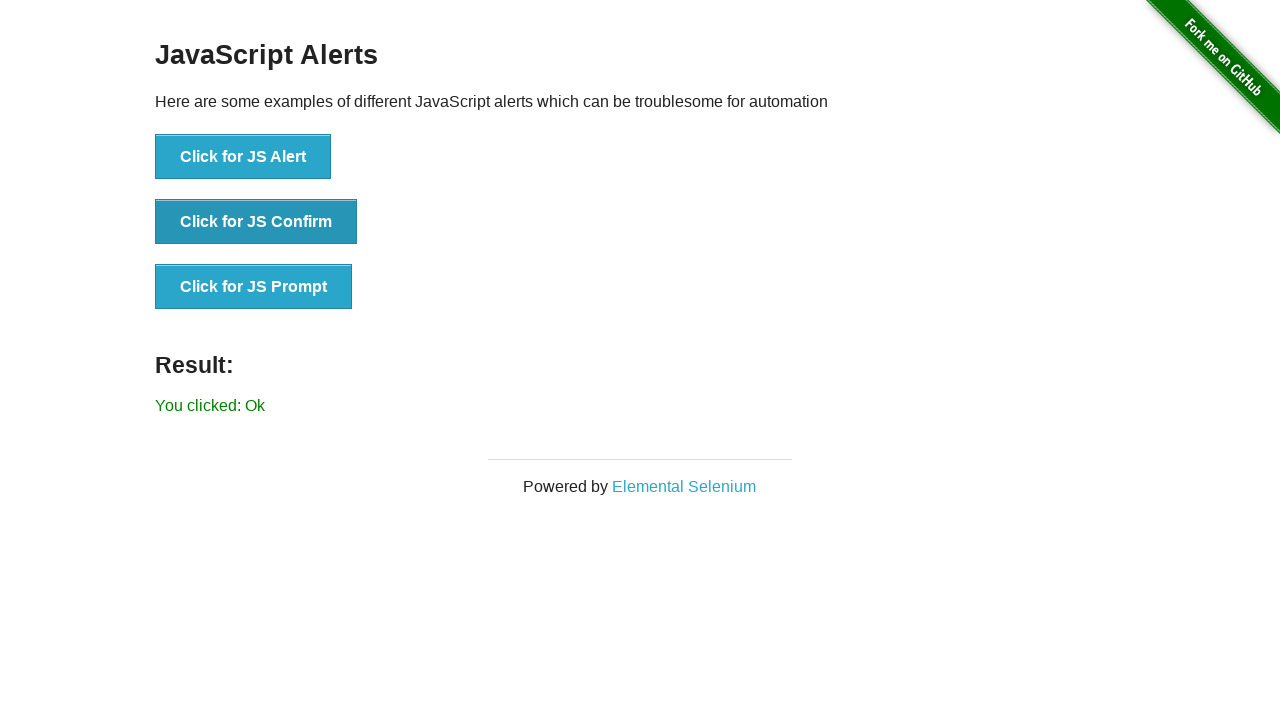

Located the result element
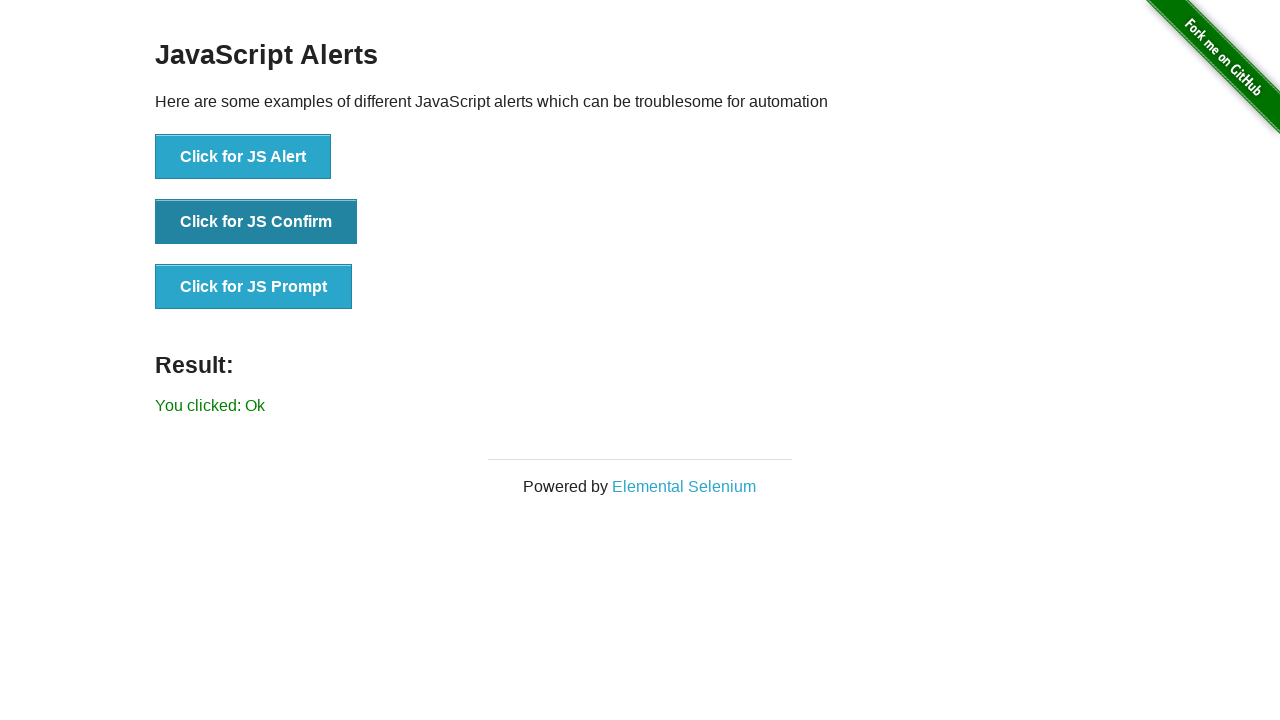

Verified result shows 'You clicked: Ok'
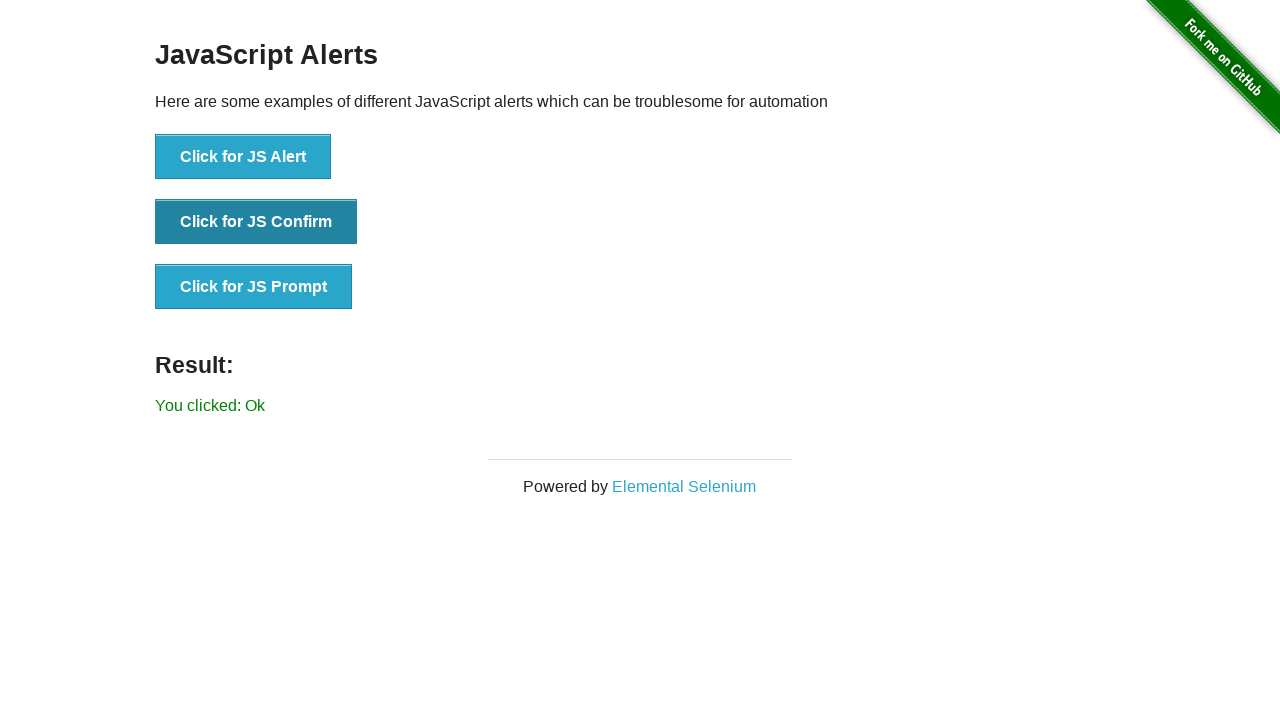

Set up dialog handler to dismiss the confirm dialog
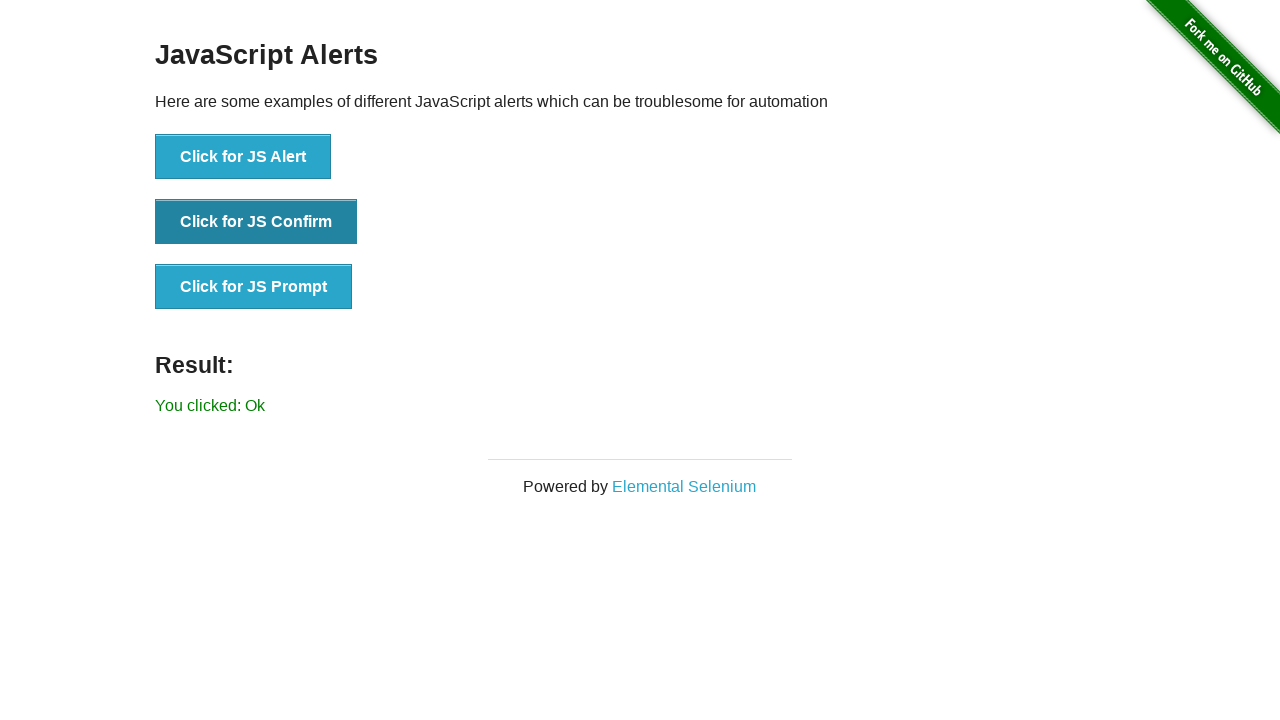

Clicked the JS Confirm button again at (256, 222) on button[onclick='jsConfirm()']
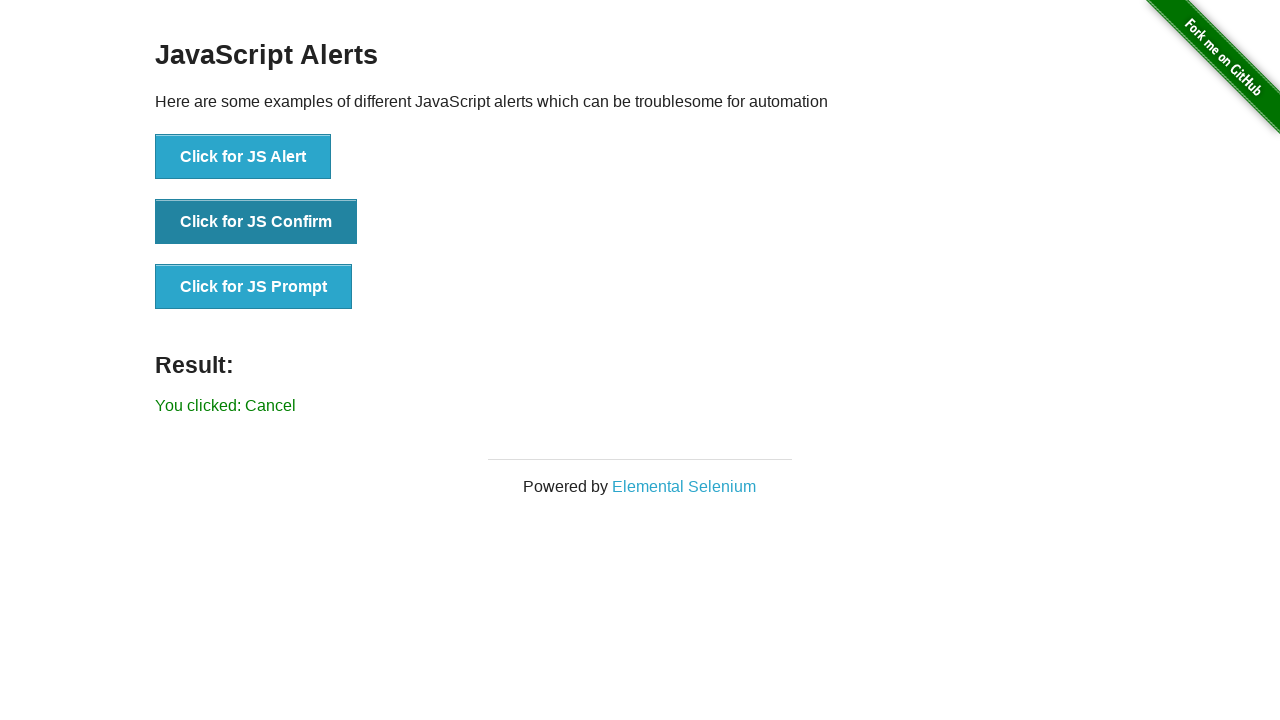

Verified result shows 'You clicked: Cancel'
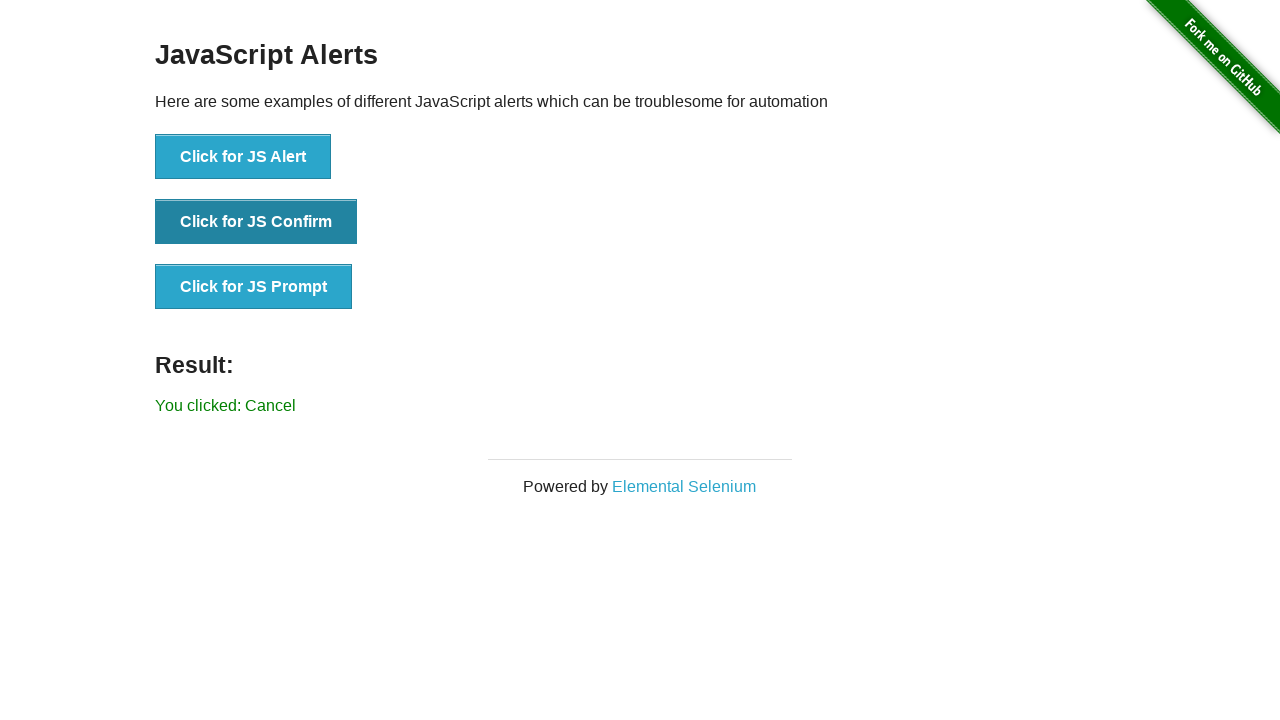

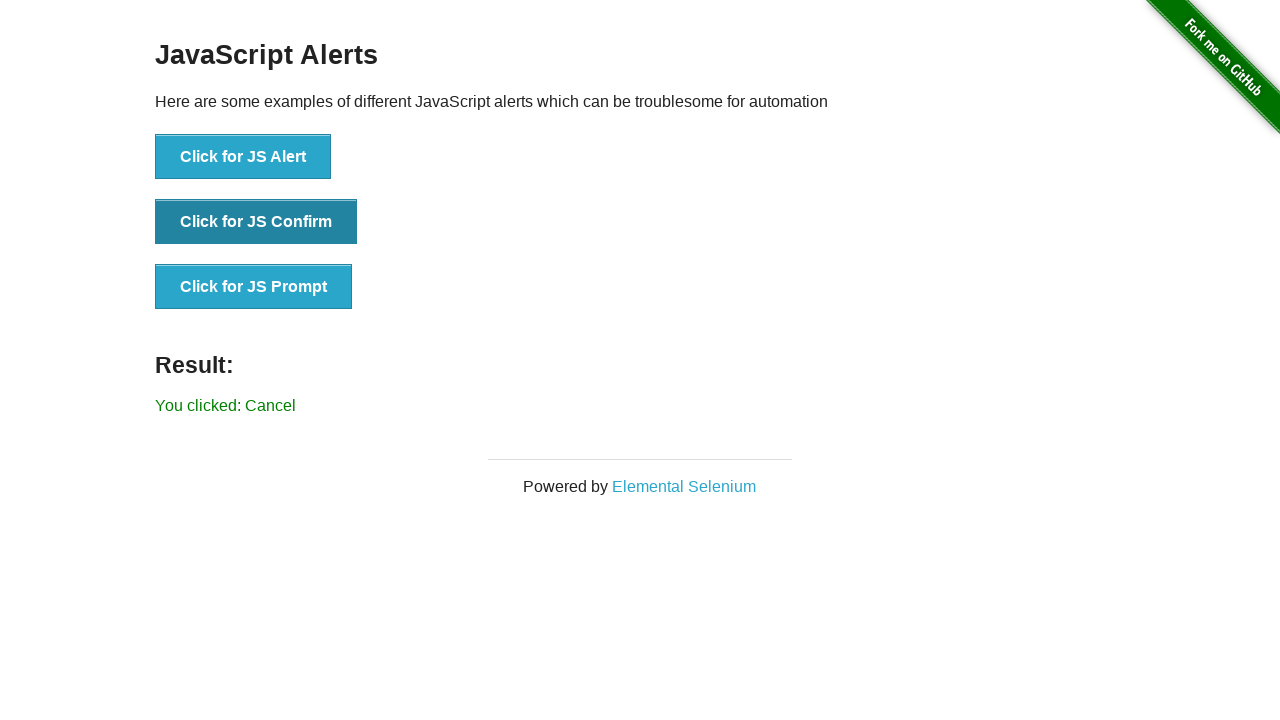